Tests various button interactions and properties on the LeafGround website, including clicking buttons, checking if buttons are enabled, getting button positions, colors, and sizes

Starting URL: https://www.leafground.com/button.xhtml

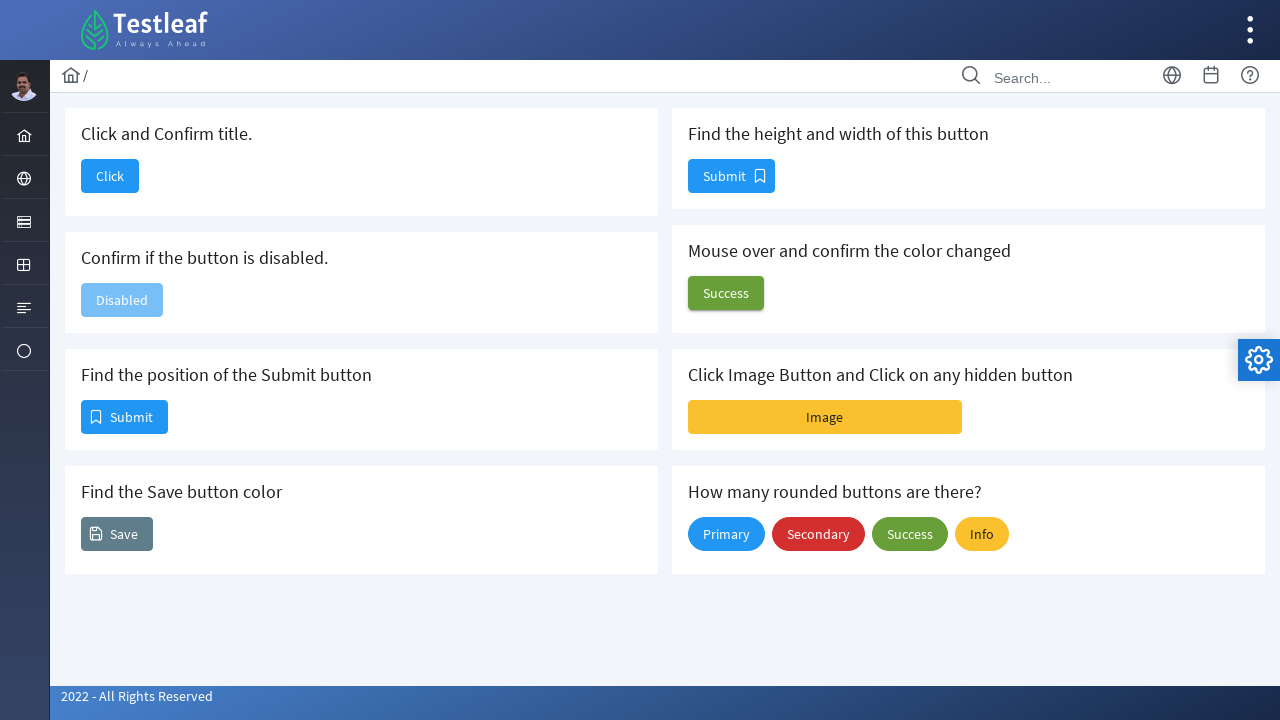

Clicked the first button with 'Click' text at (110, 176) on xpath=//span[text()='Click']
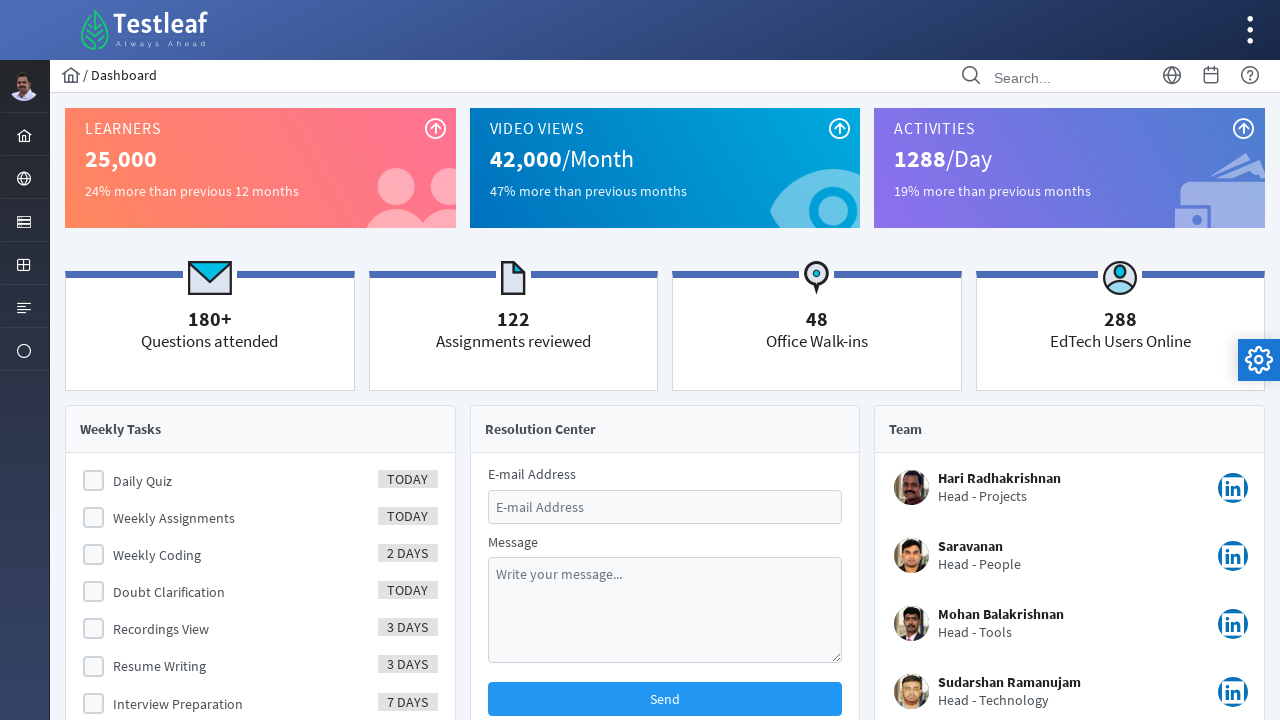

Retrieved page title: Dashboard
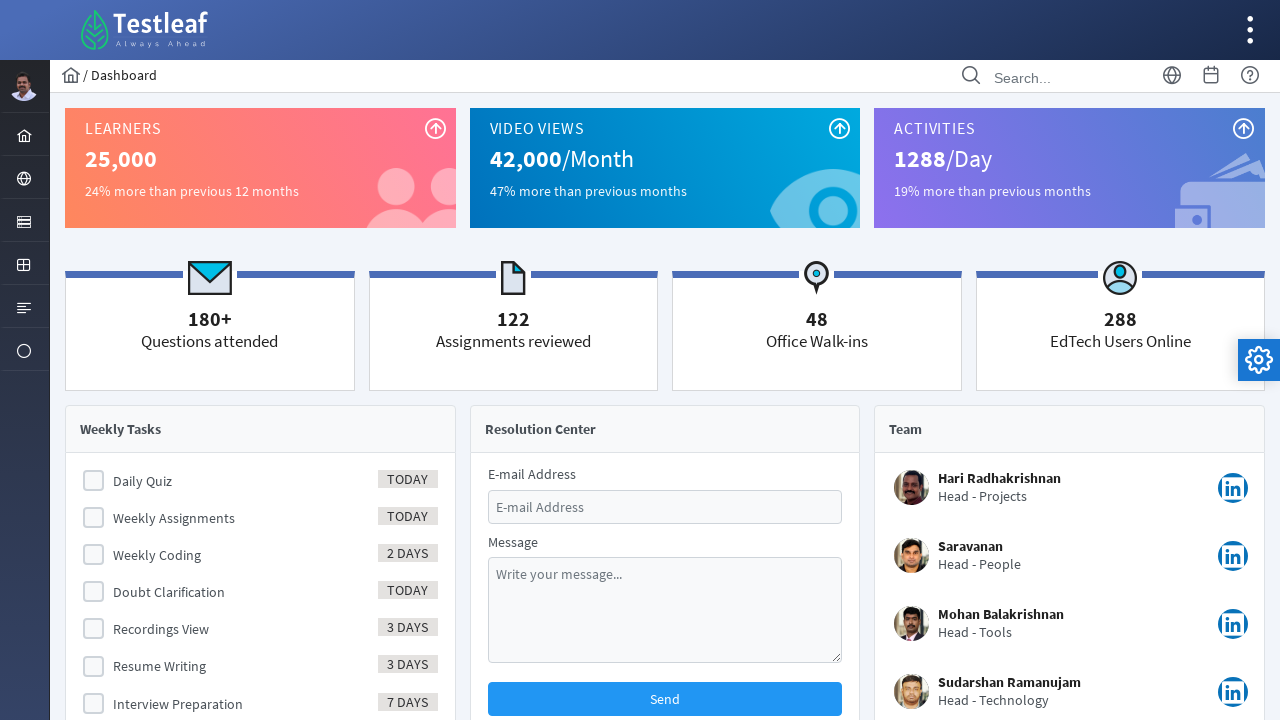

Navigated back to the button page
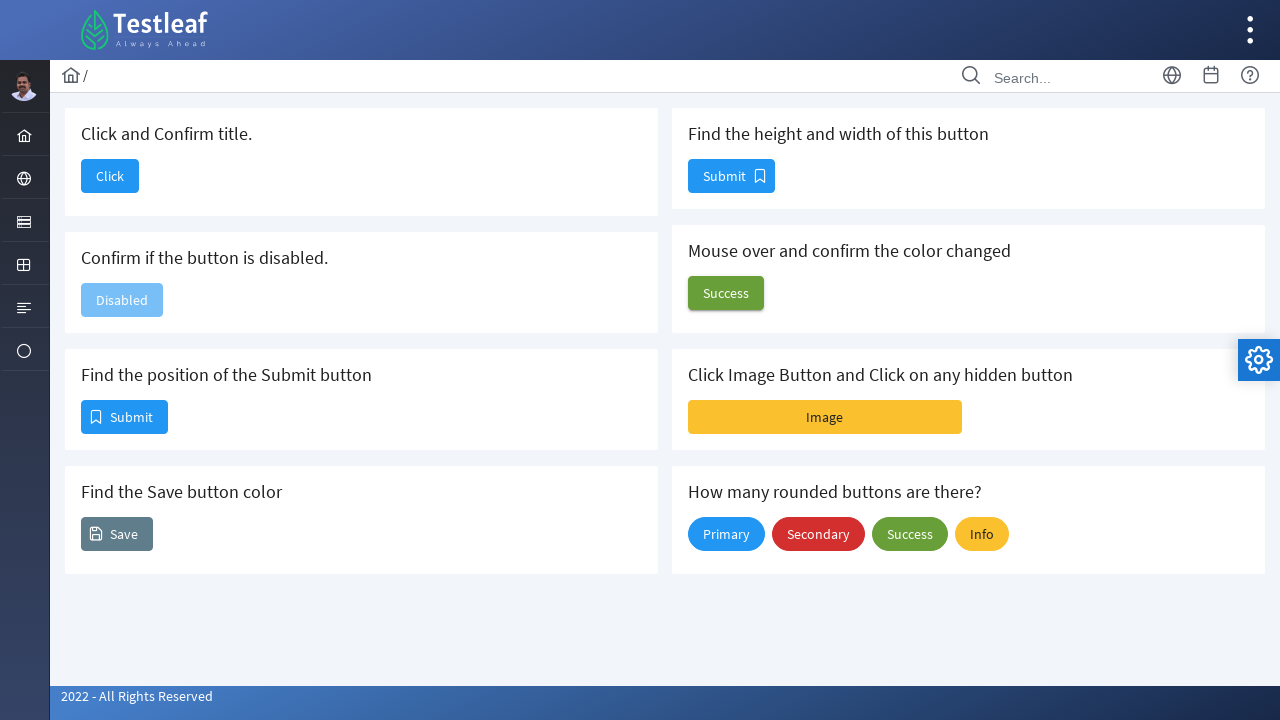

Located the disabled button element
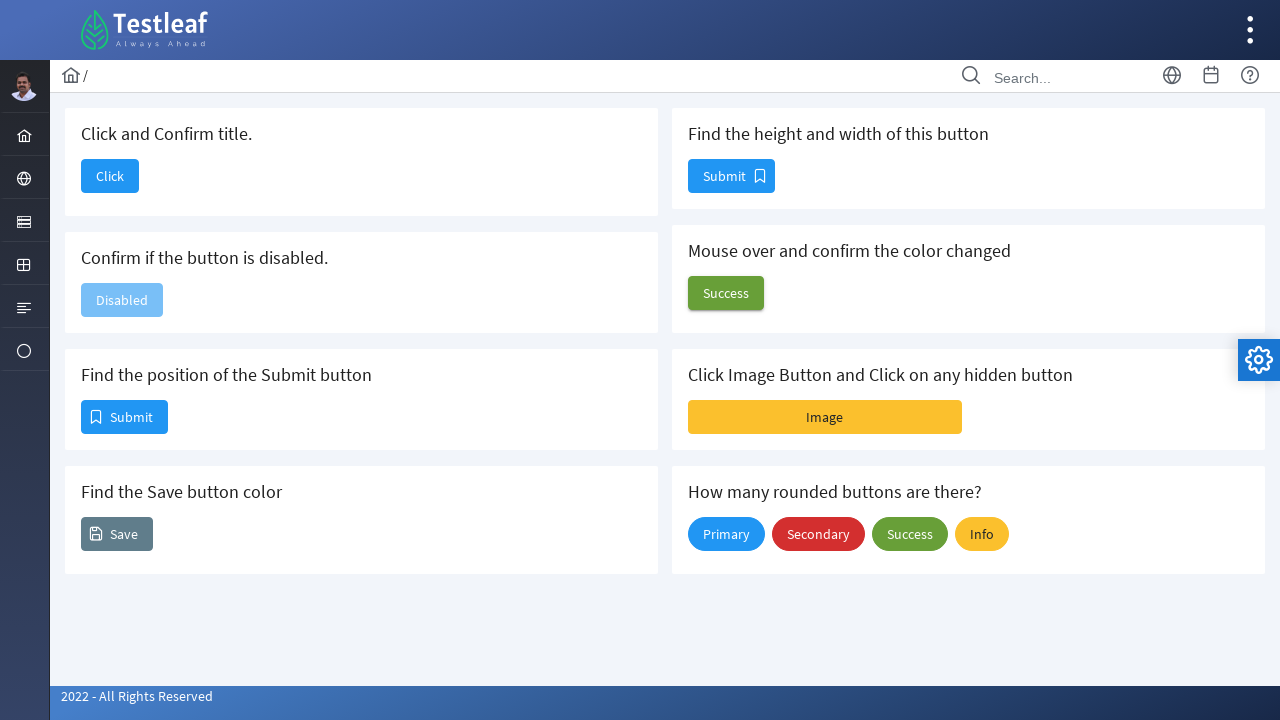

Checked if button is enabled: False
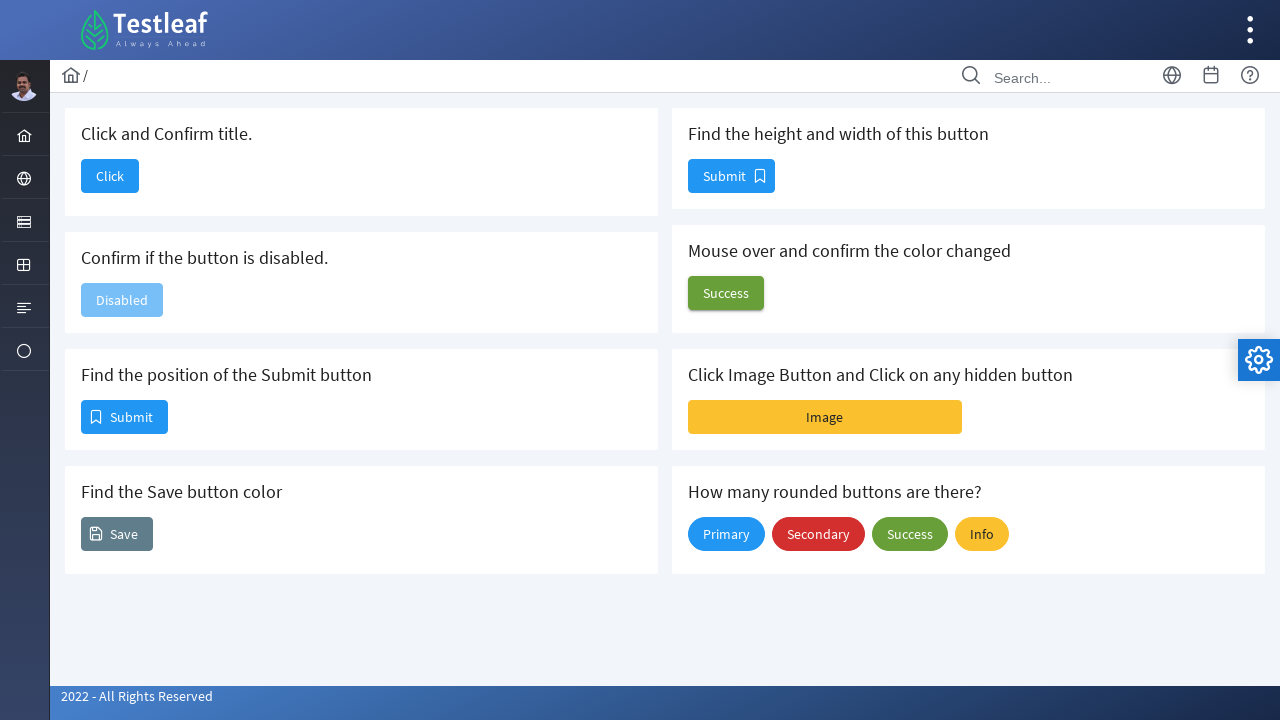

Located the Submit button
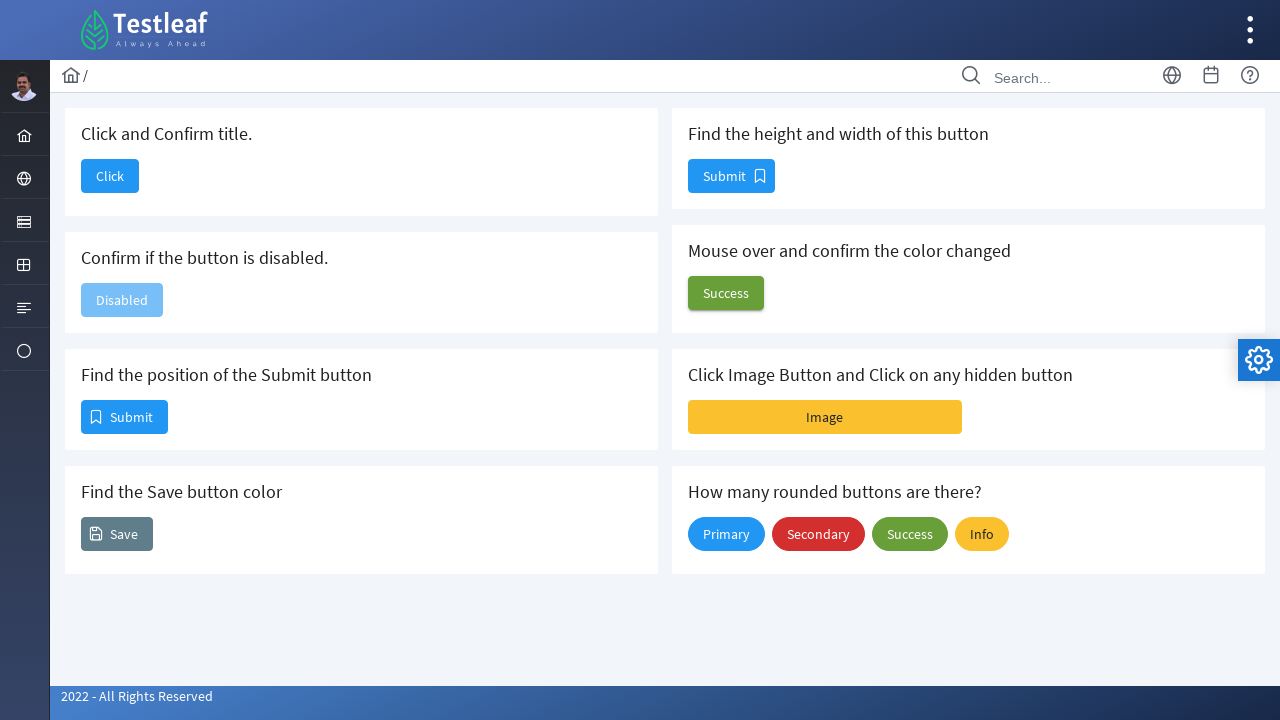

Retrieved Submit button position: x=81, y=400
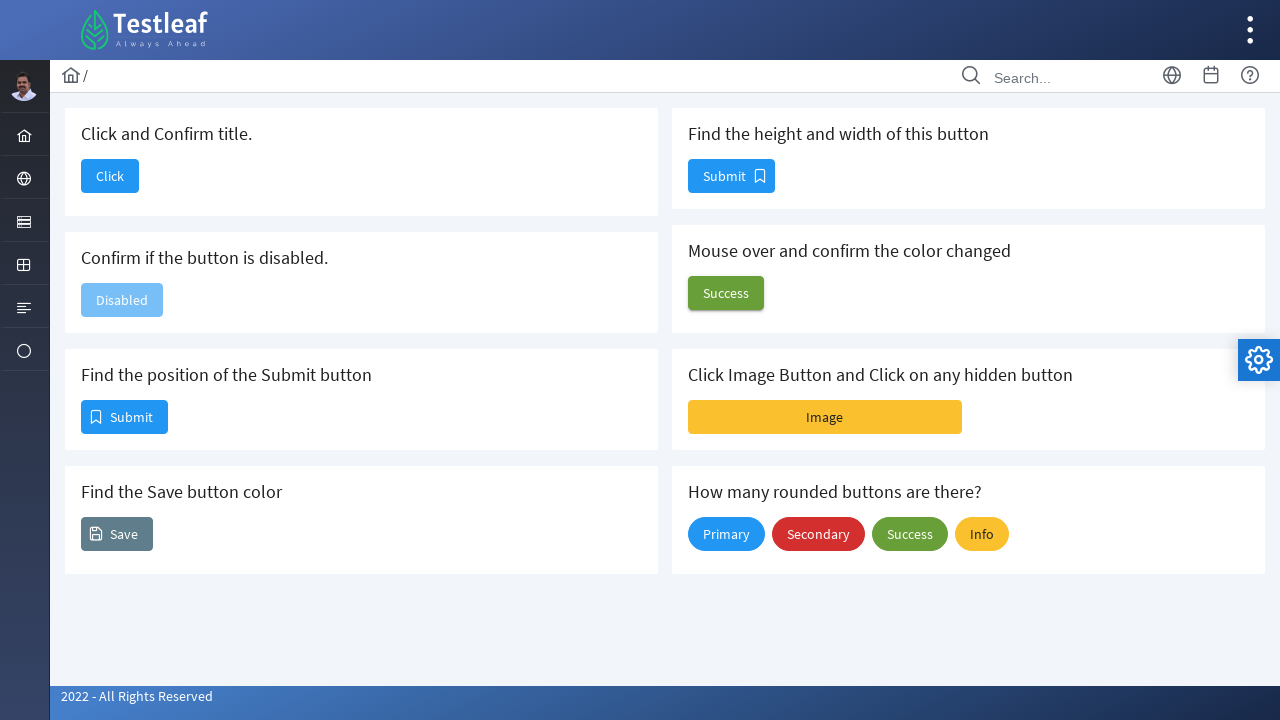

Located the Save button
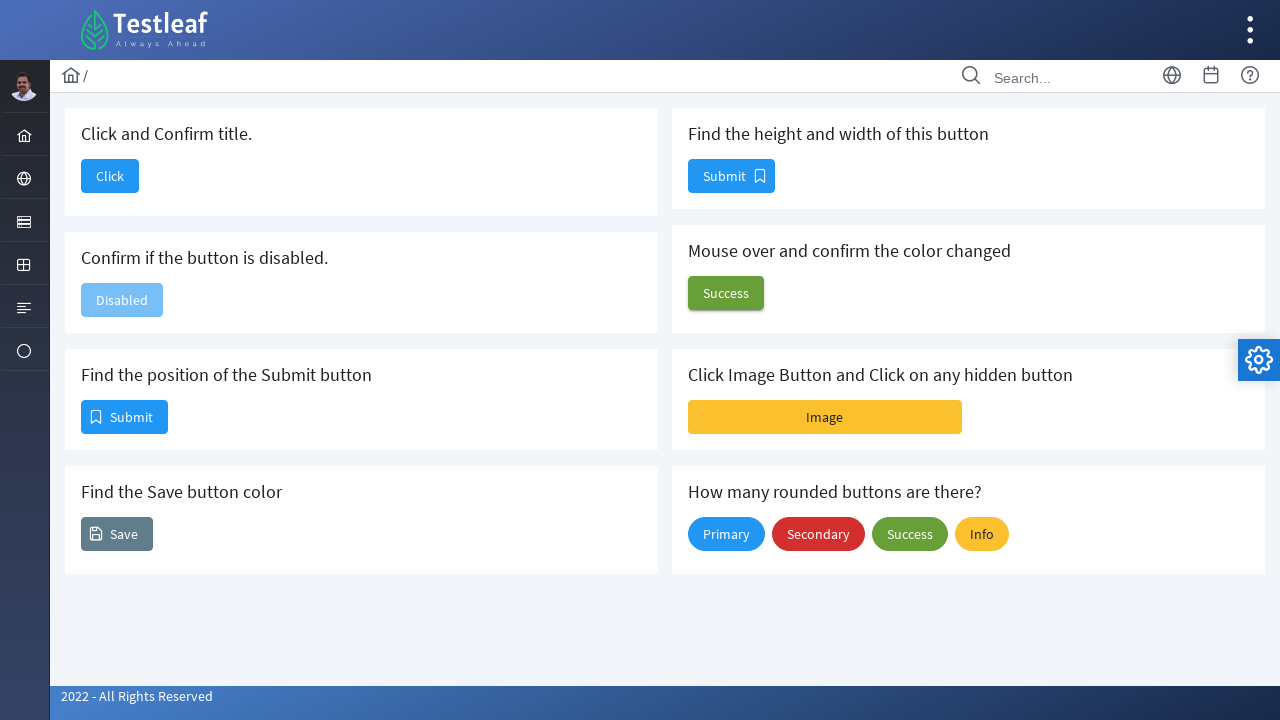

Retrieved Save button background color: rgb(96, 125, 139) none repeat scroll 0% 0% / auto padding-box border-box
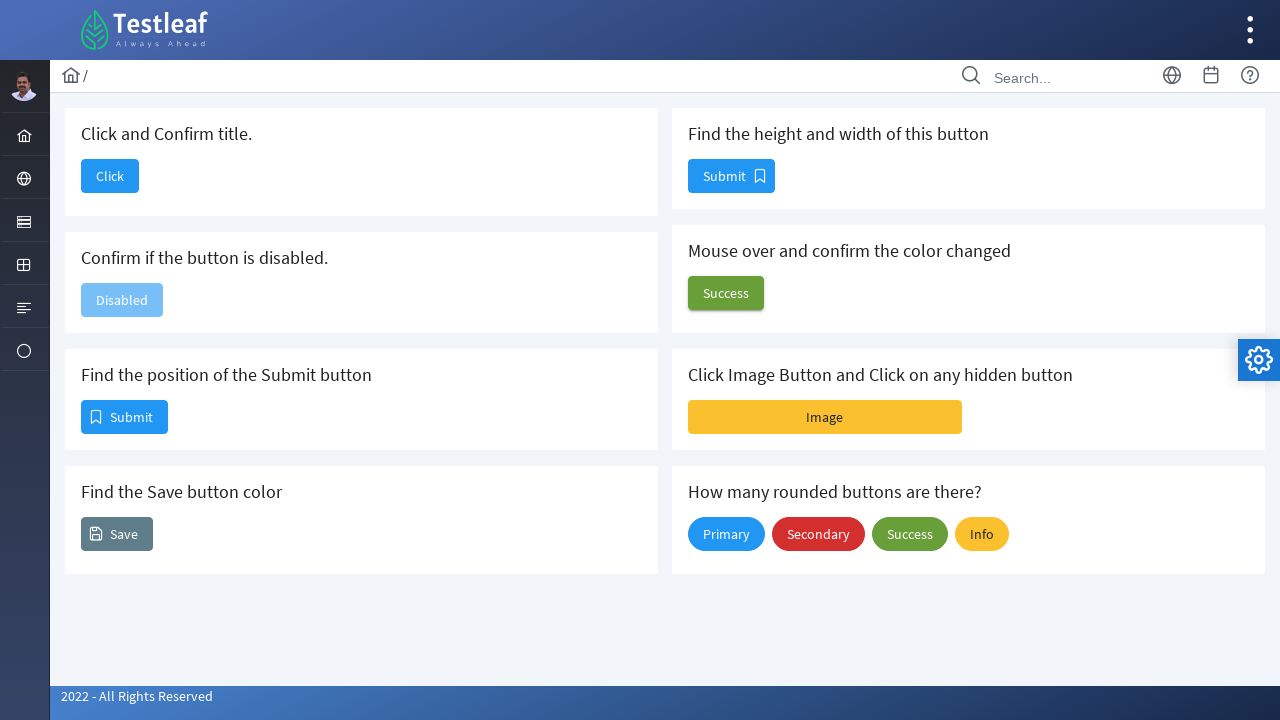

Located the button to measure size
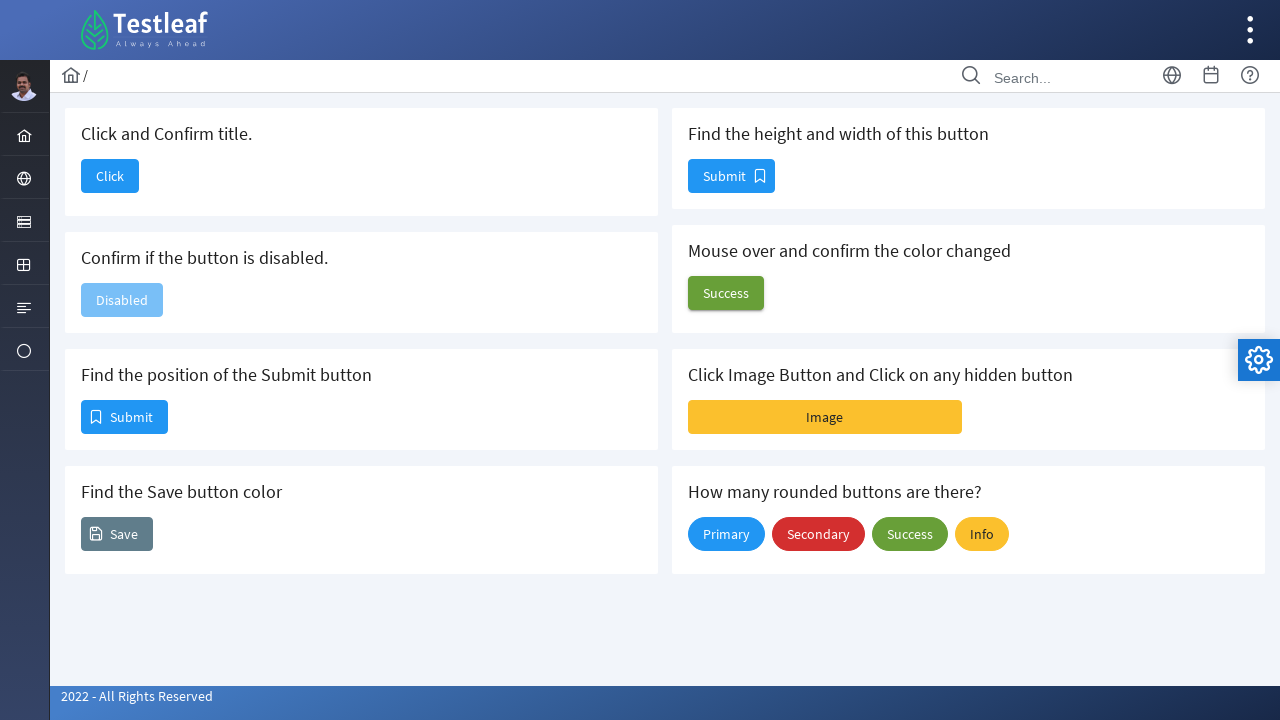

Retrieved button size: width=87, height=34
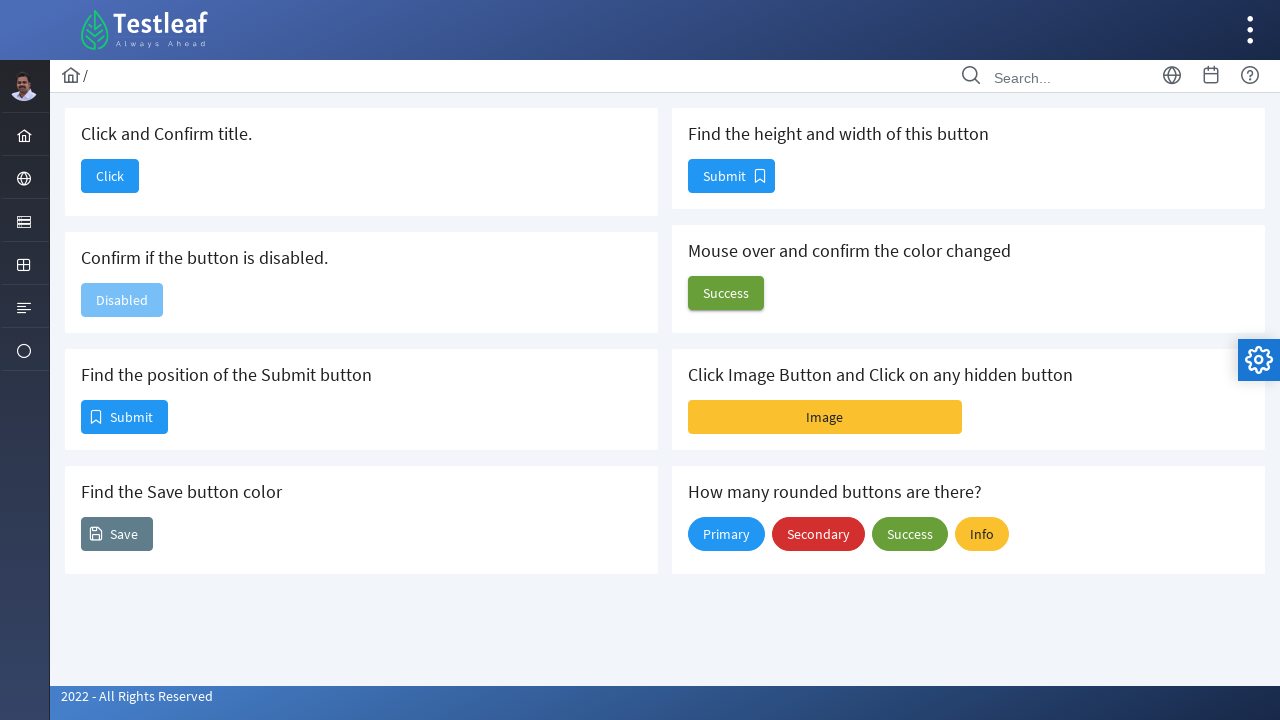

Located the hover button
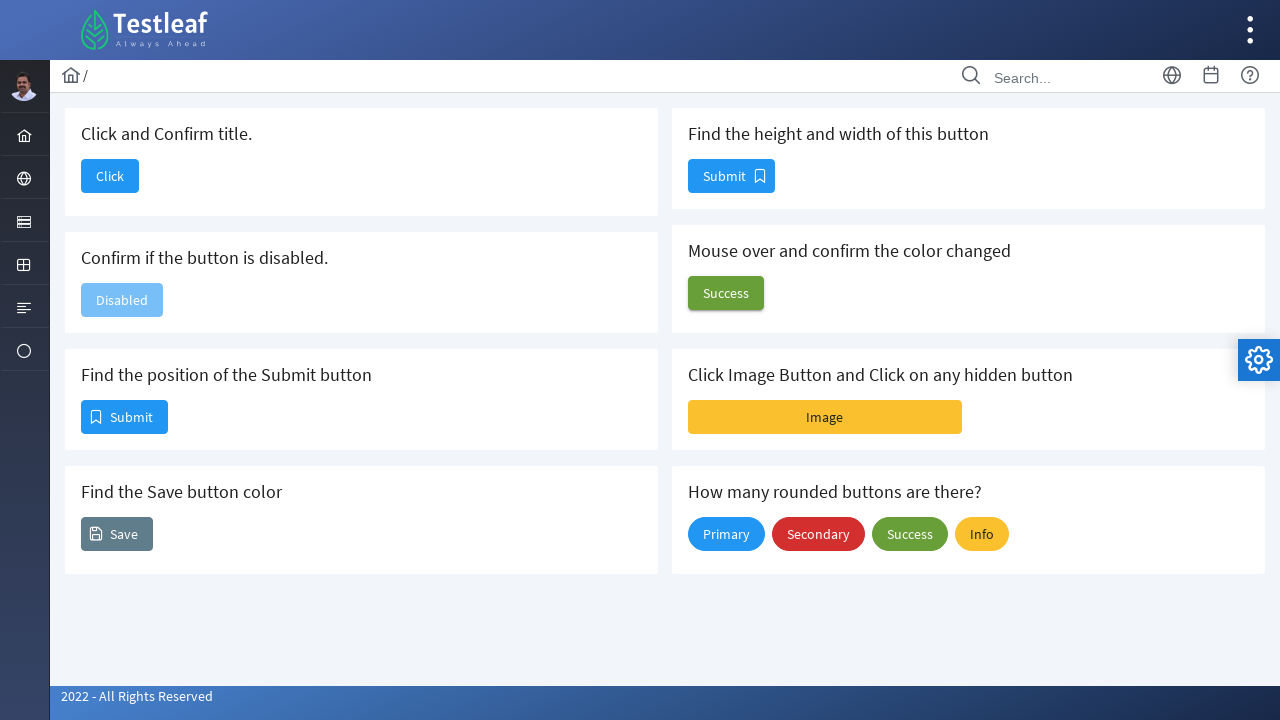

Retrieved hover button color: rgb(255, 255, 255)
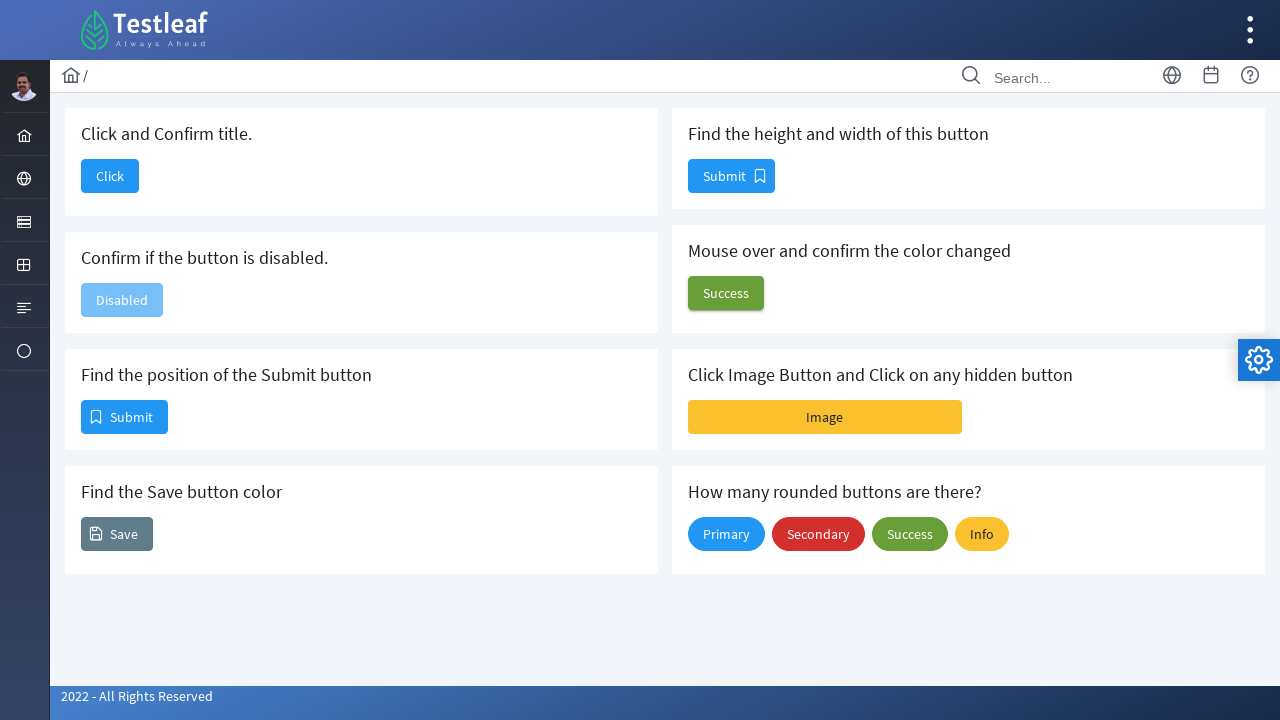

Clicked the Image button at (825, 417) on xpath=//span[text()='Image']
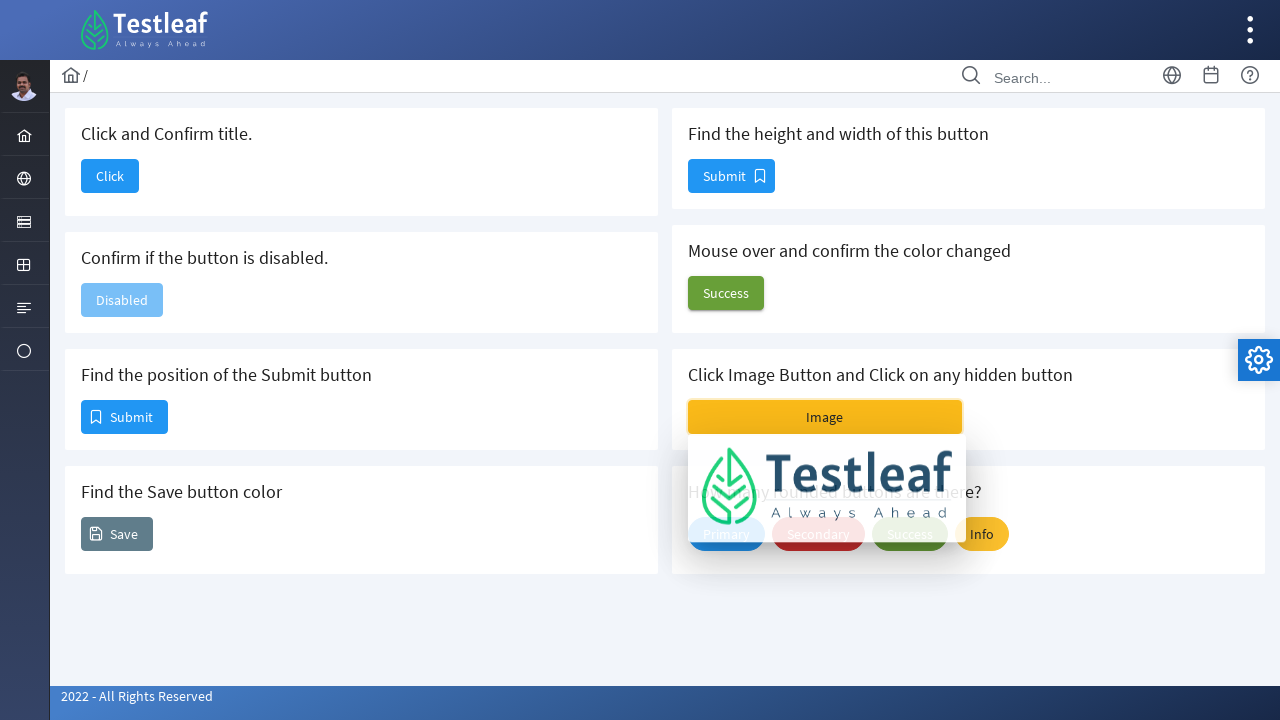

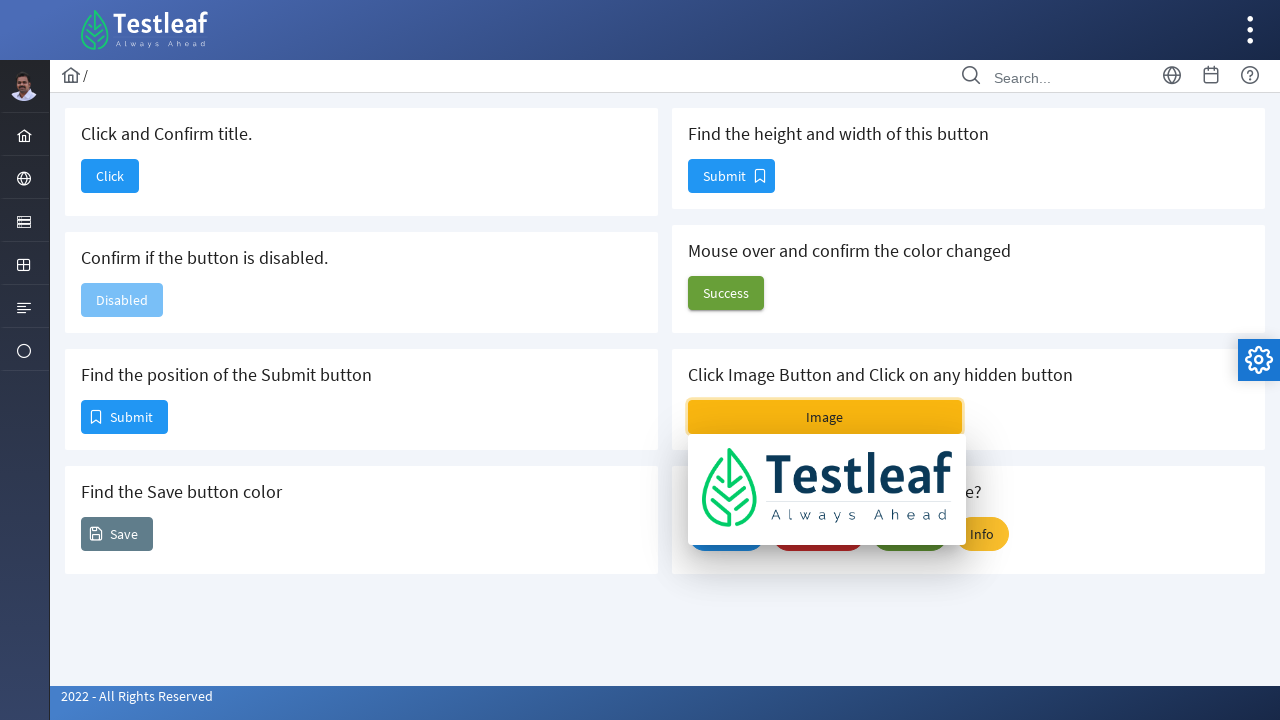